Tests various UI interactions including hiding/showing text elements, handling dialog popups, hovering over elements, and interacting with content inside an iframe

Starting URL: https://rahulshettyacademy.com/AutomationPractice/

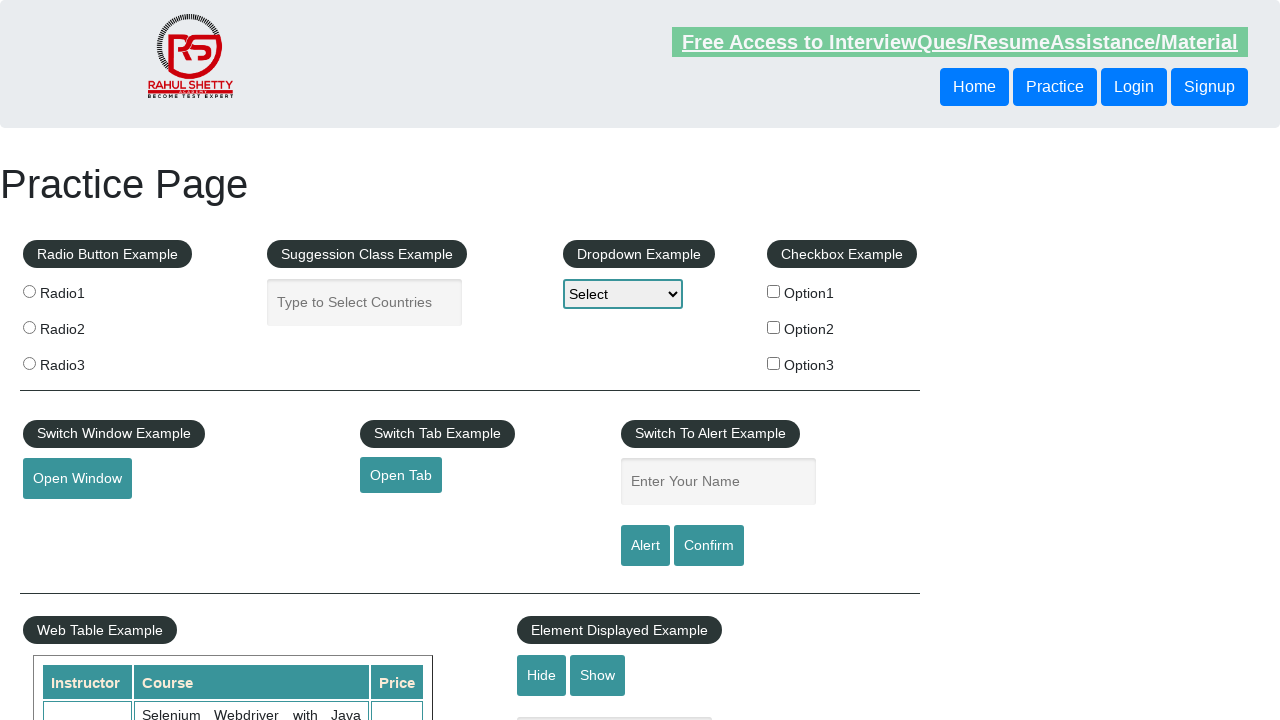

Verified that text element is visible
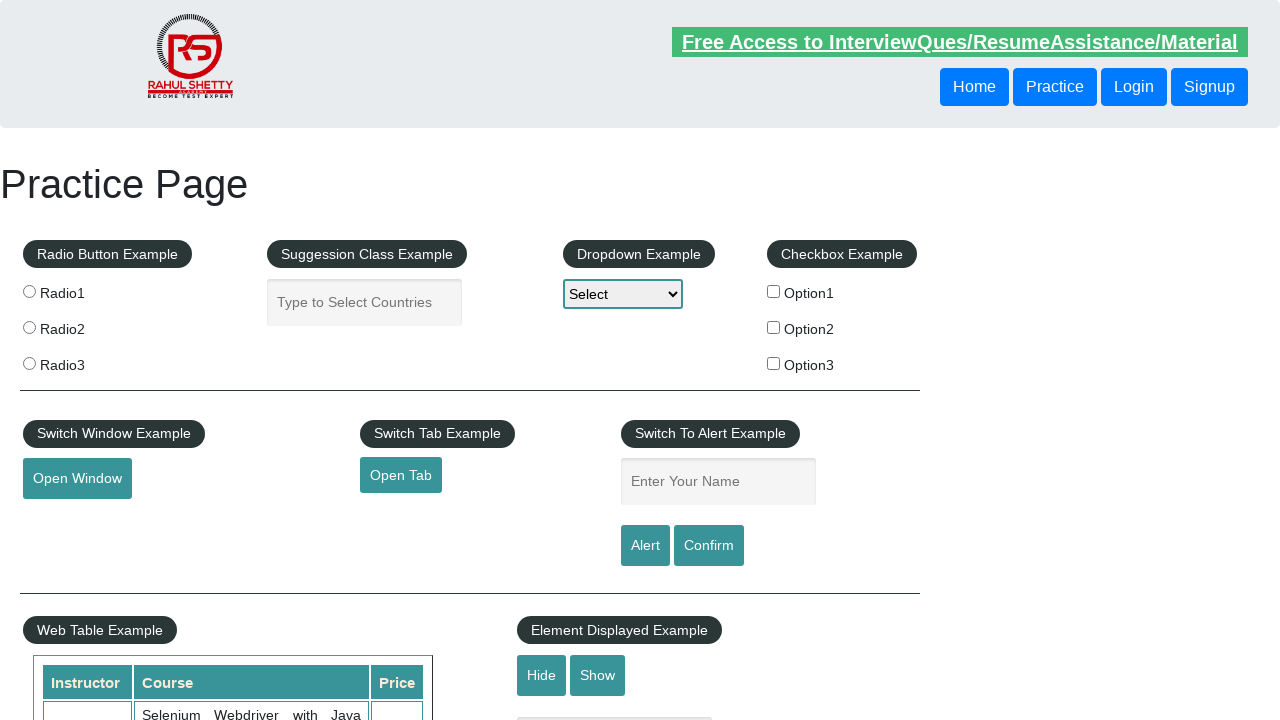

Clicked hide button to hide text element at (542, 675) on #hide-textbox
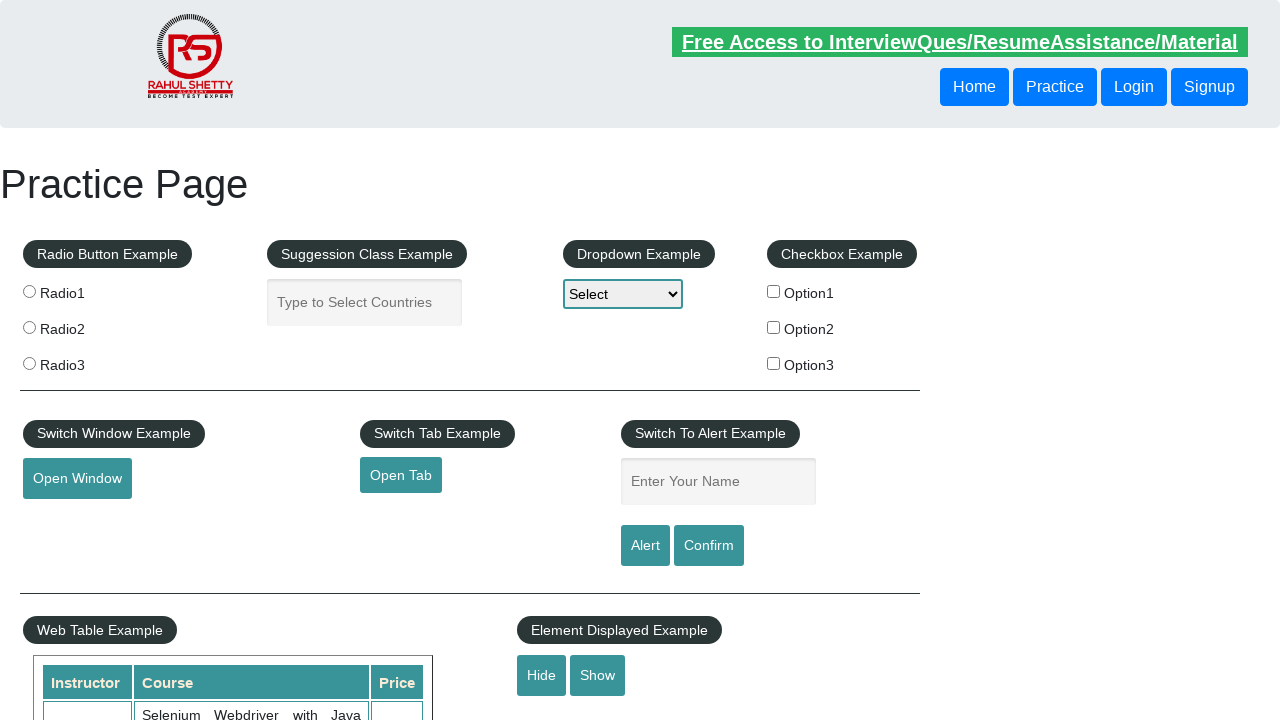

Verified that text element is now hidden
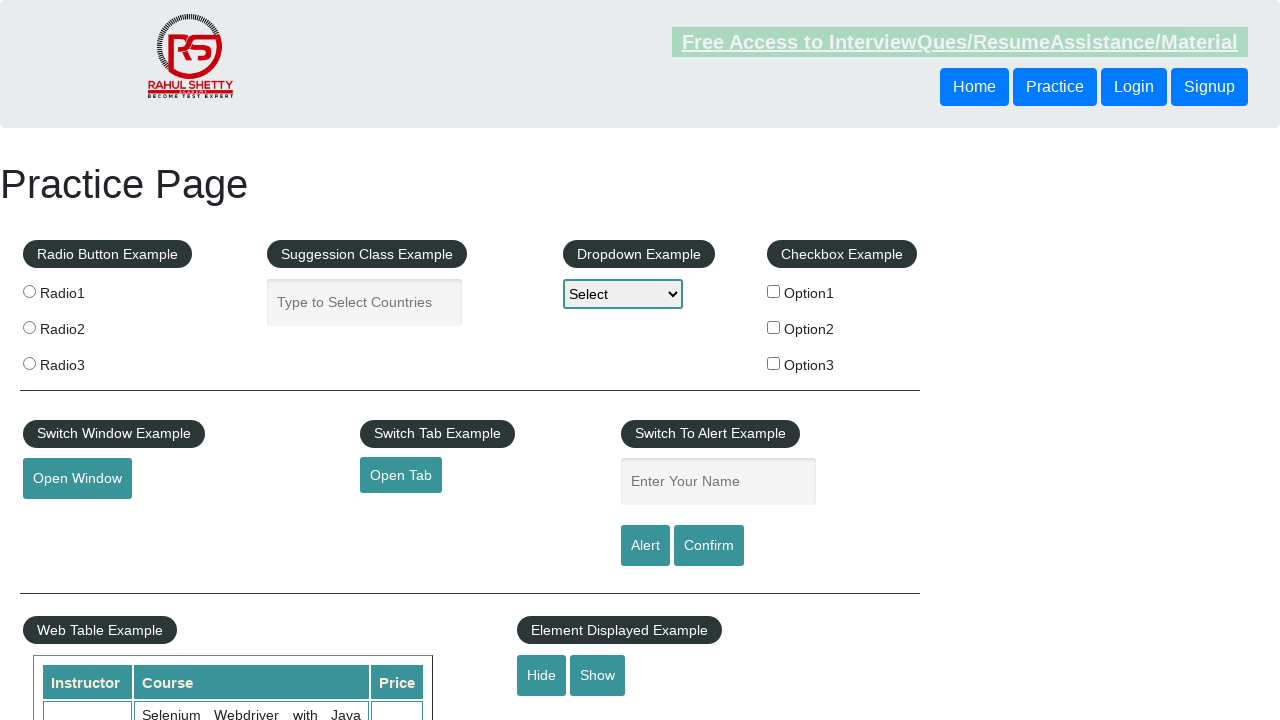

Set up dialog handler to accept all dialogs
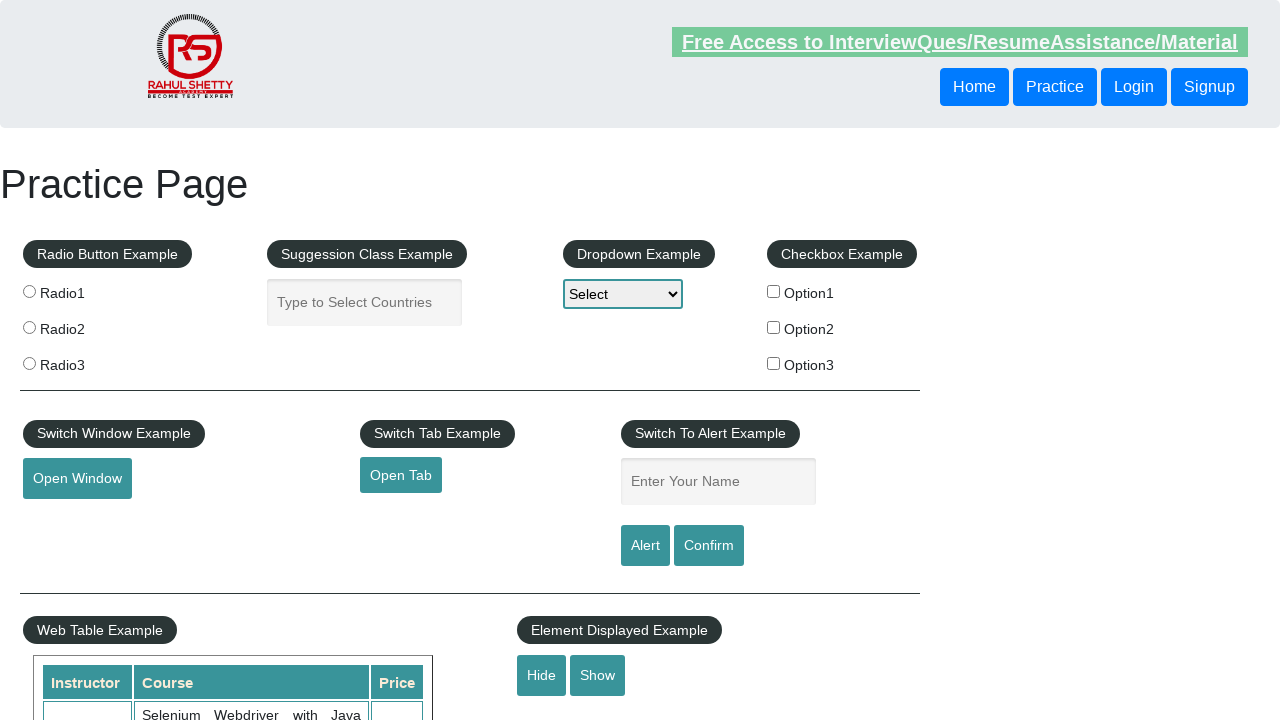

Clicked confirm button which triggered a dialog at (709, 546) on #confirmbtn
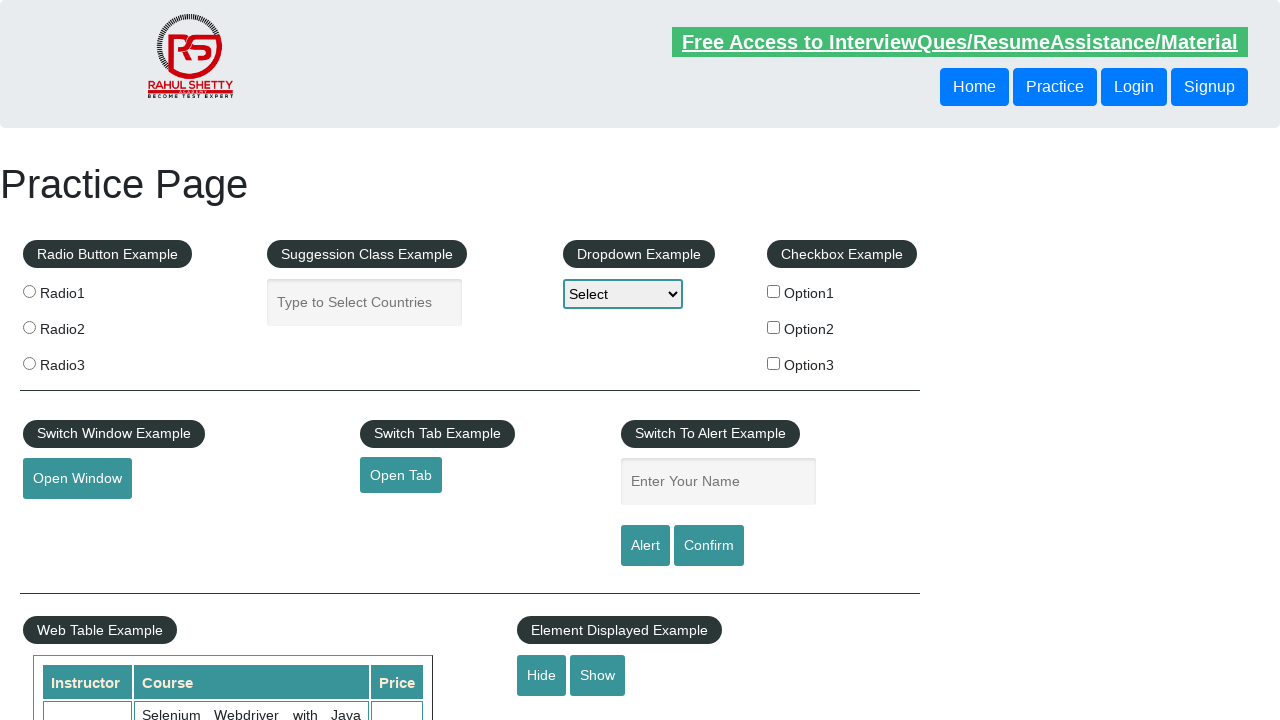

Hovered over mouse hover element at (83, 361) on #mousehover
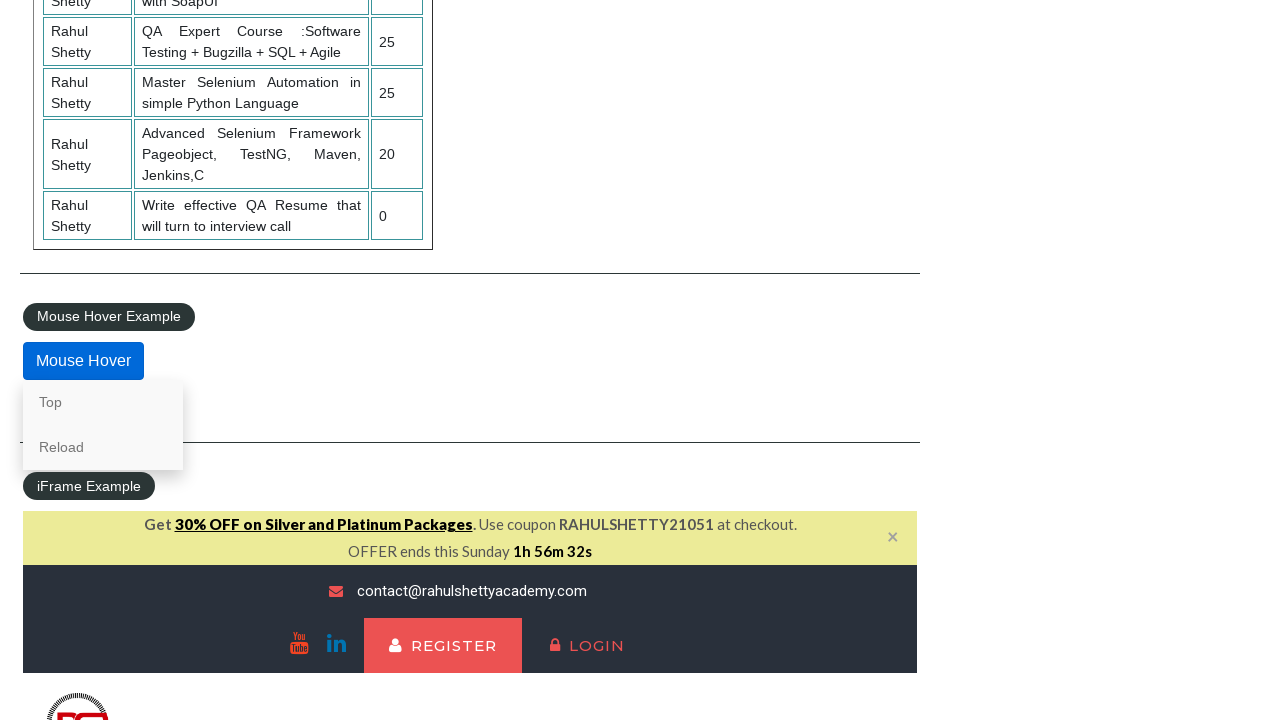

Located iframe with courses content
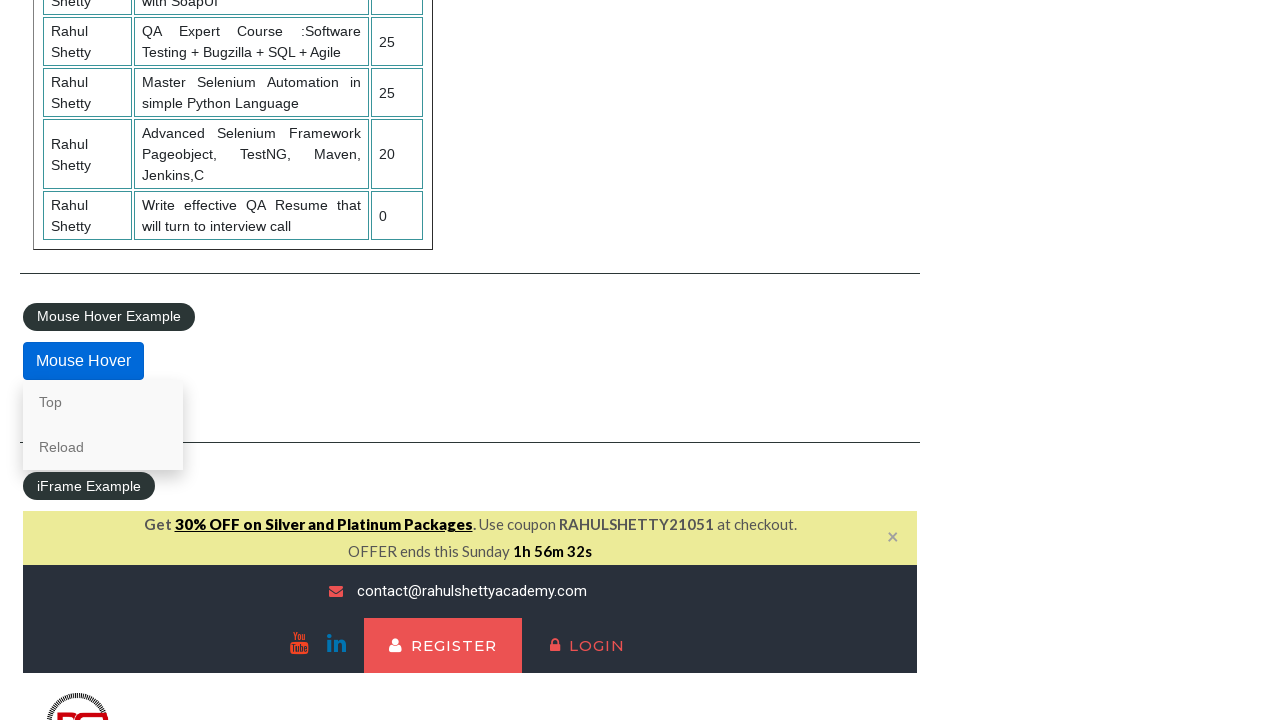

Clicked lifetime access link inside iframe at (307, 360) on #courses-iframe >> internal:control=enter-frame >> li a[href*='lifetime-access']
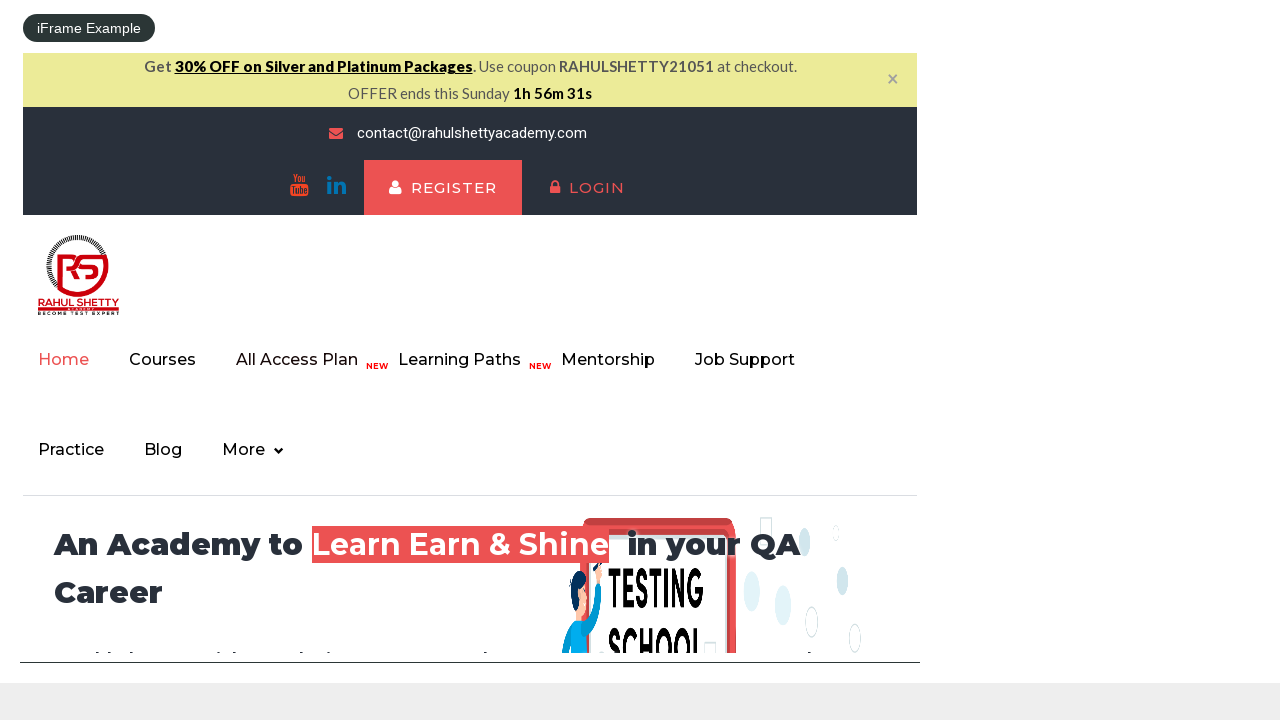

Waited for text content heading in iframe to load
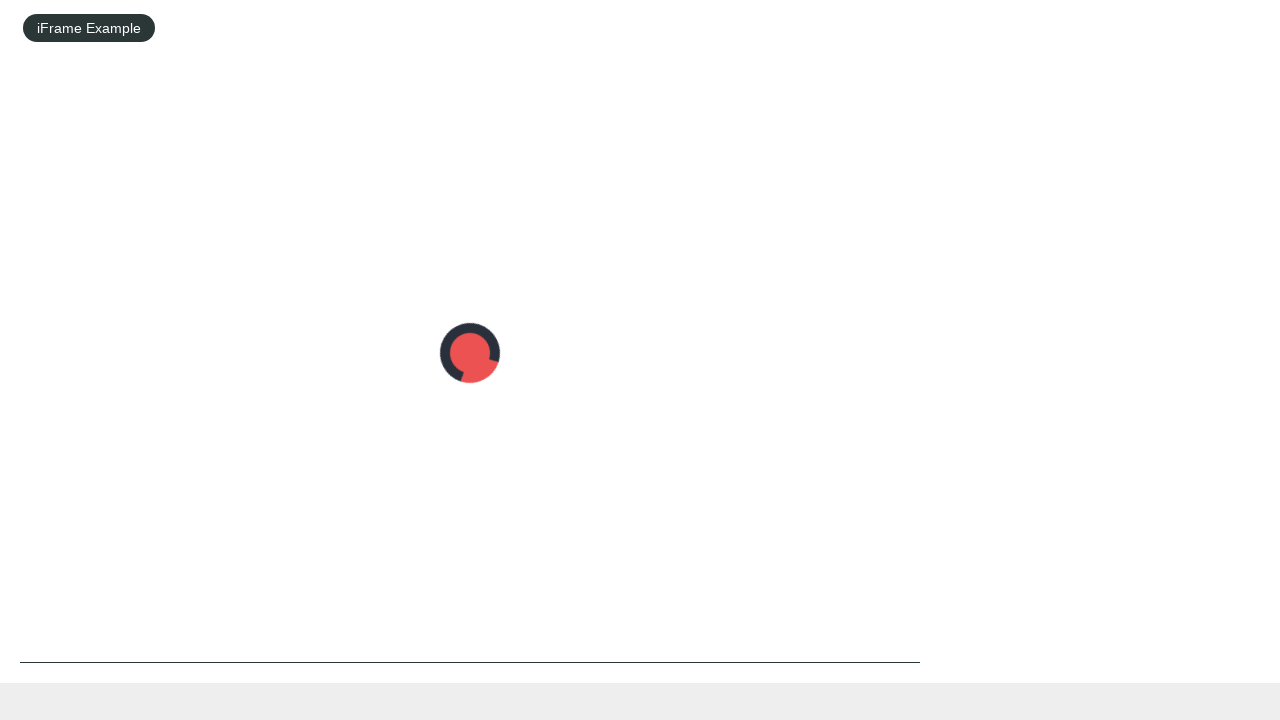

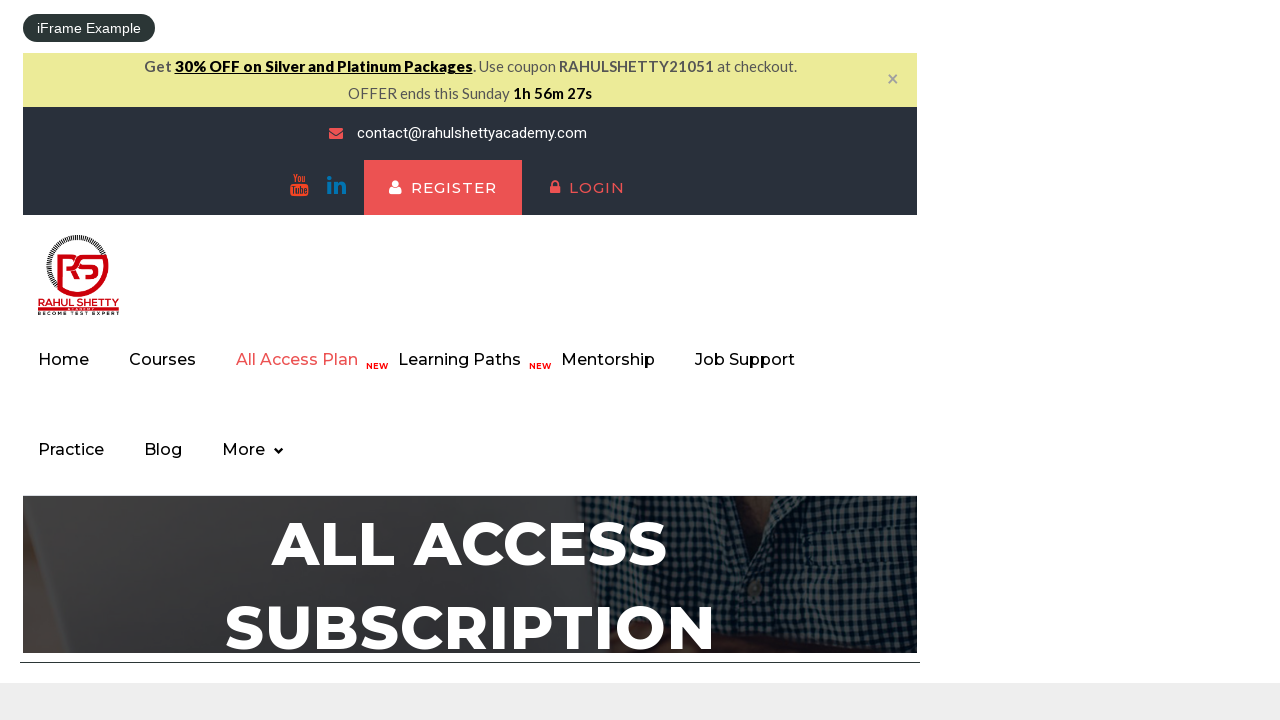